Tests filling out a practice form by entering a first name using JavaScript/jQuery execution on the DemoQA automation practice form

Starting URL: https://demoqa.com/automation-practice-form

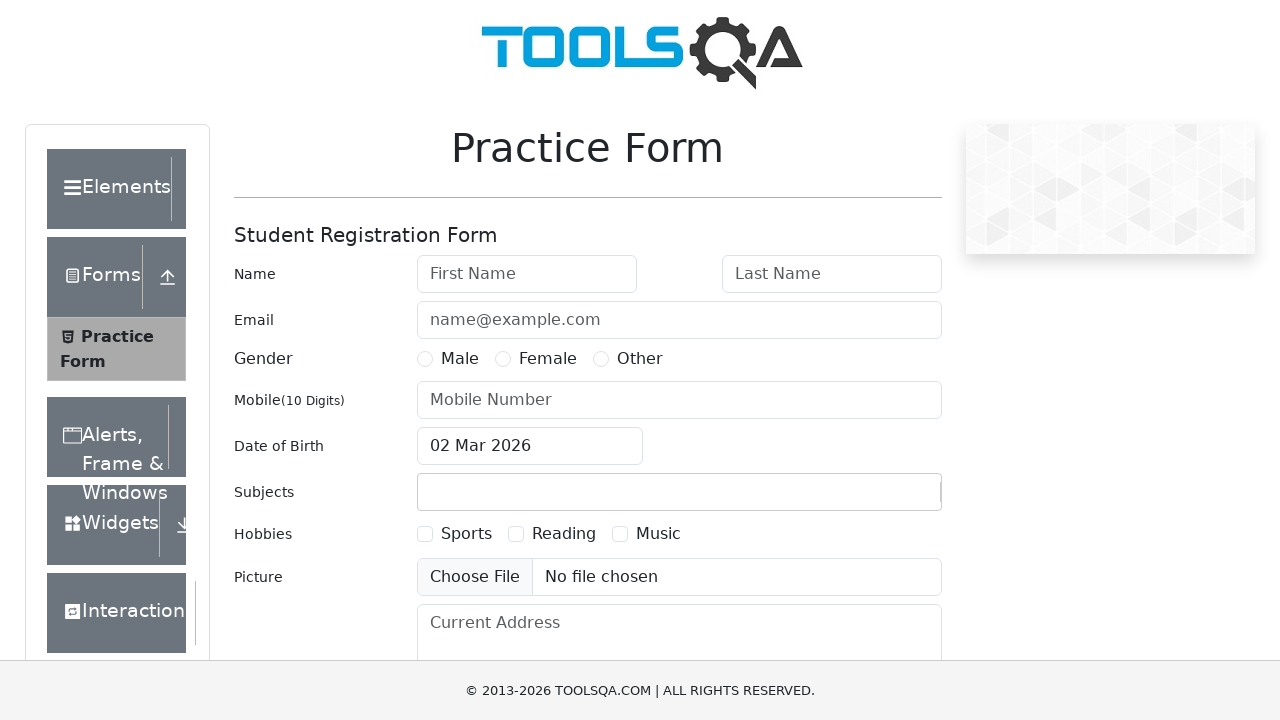

Navigated to DemoQA automation practice form
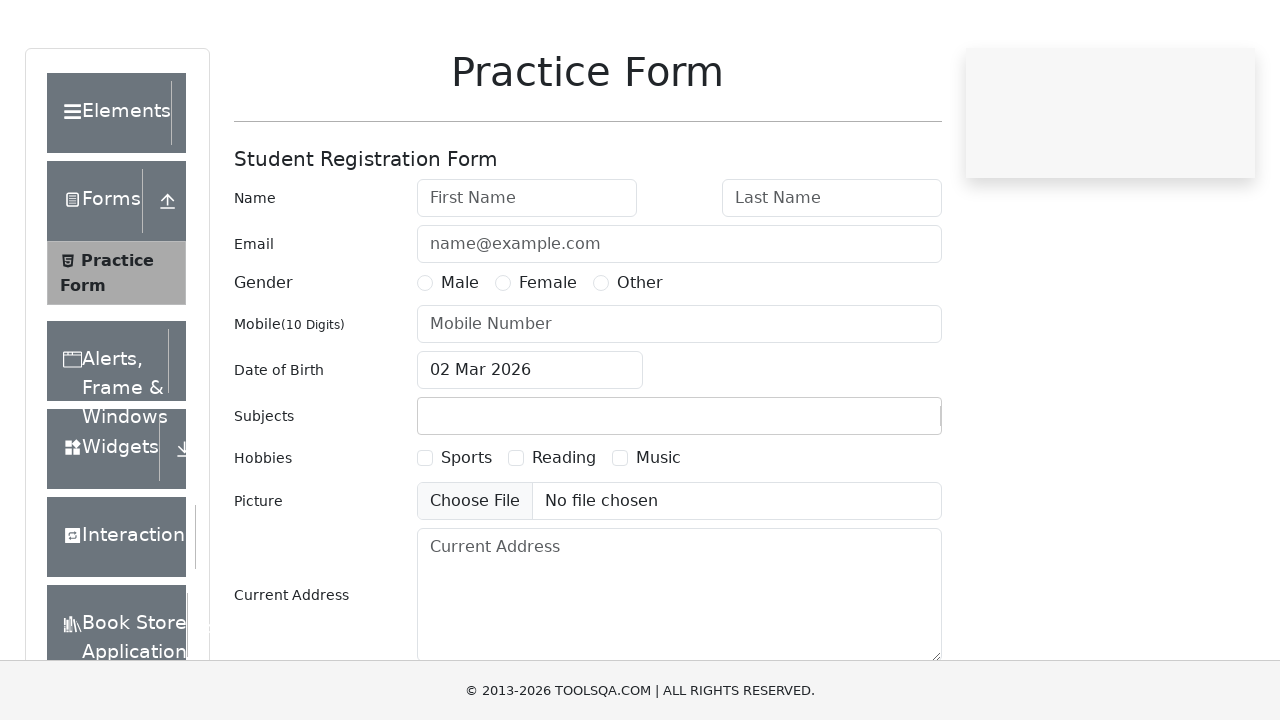

Filled first name field with 'Jennifer' on #firstName
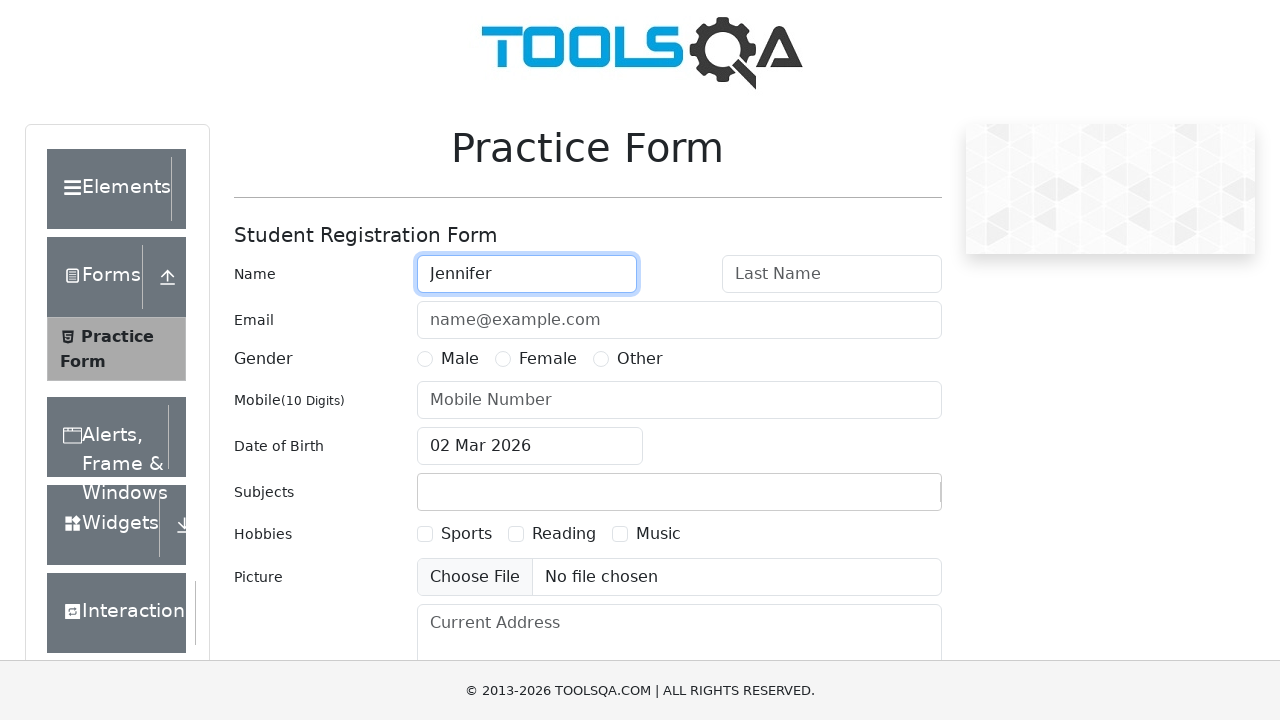

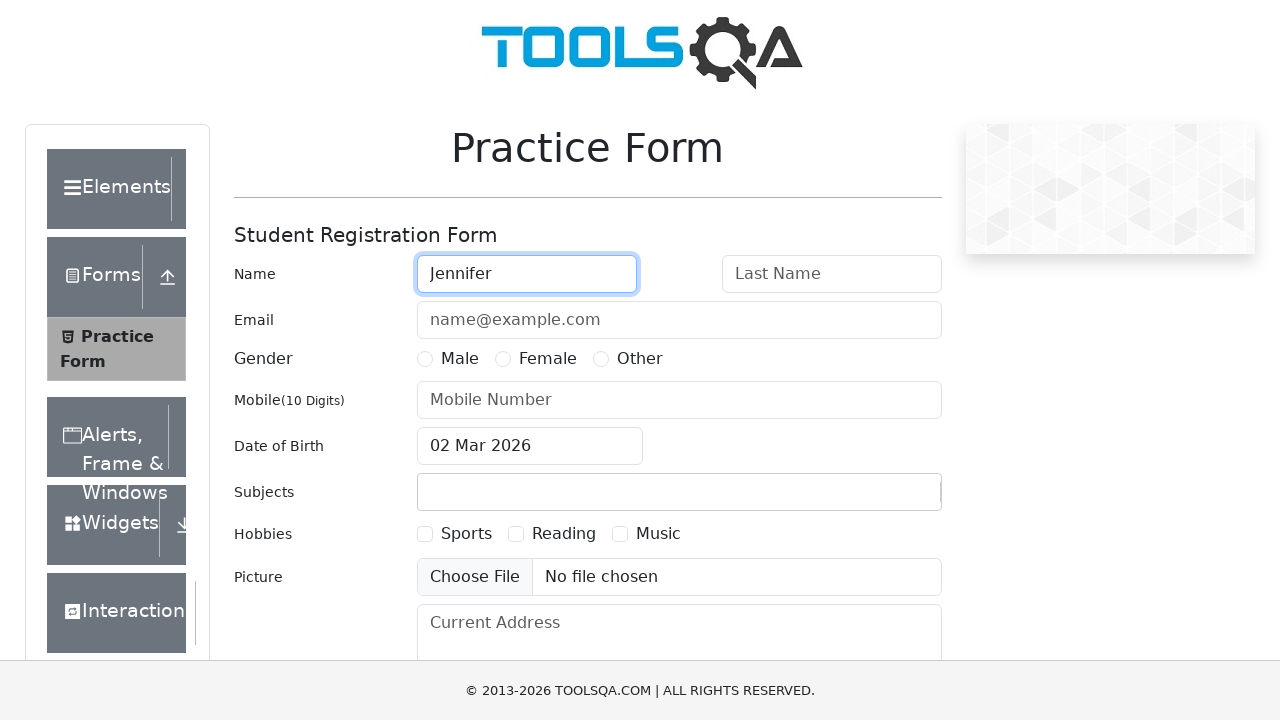